Tests GitHub search functionality by searching for a specific repository, navigating to it, opening the Issues tab, and verifying that a specific issue number exists.

Starting URL: https://github.com/

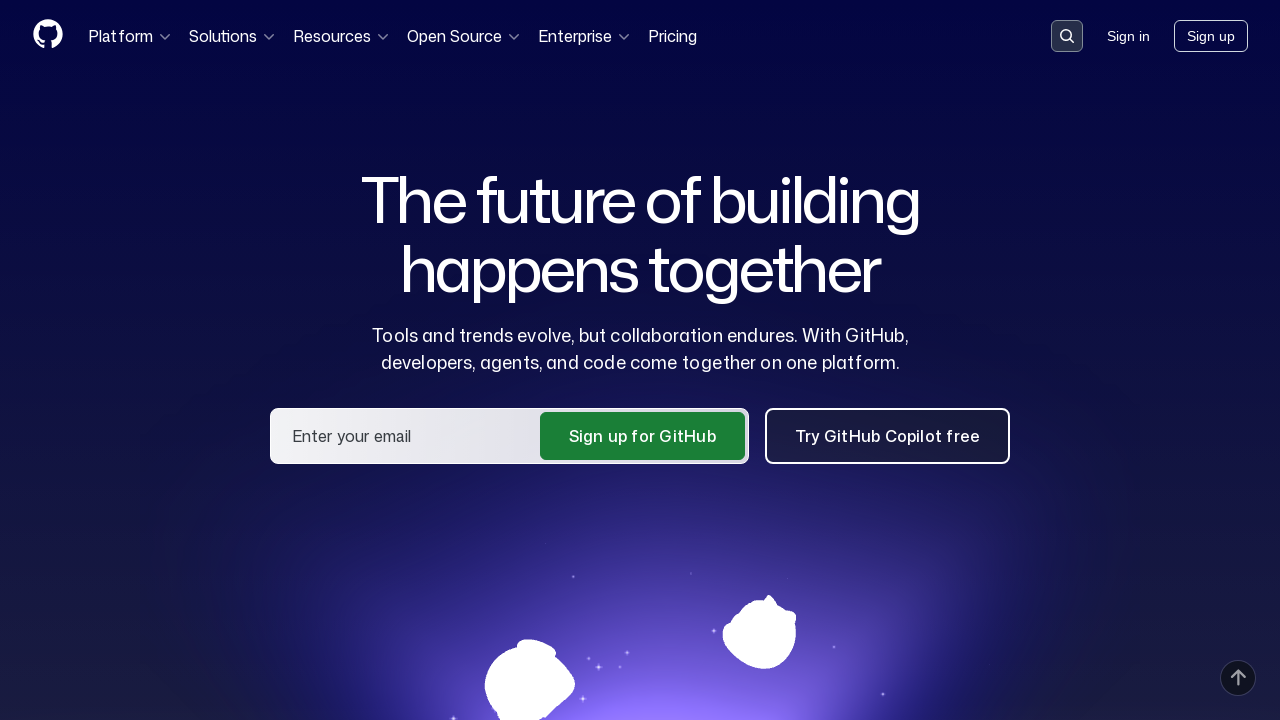

Clicked search button in GitHub header at (1067, 36) on .header-search-button
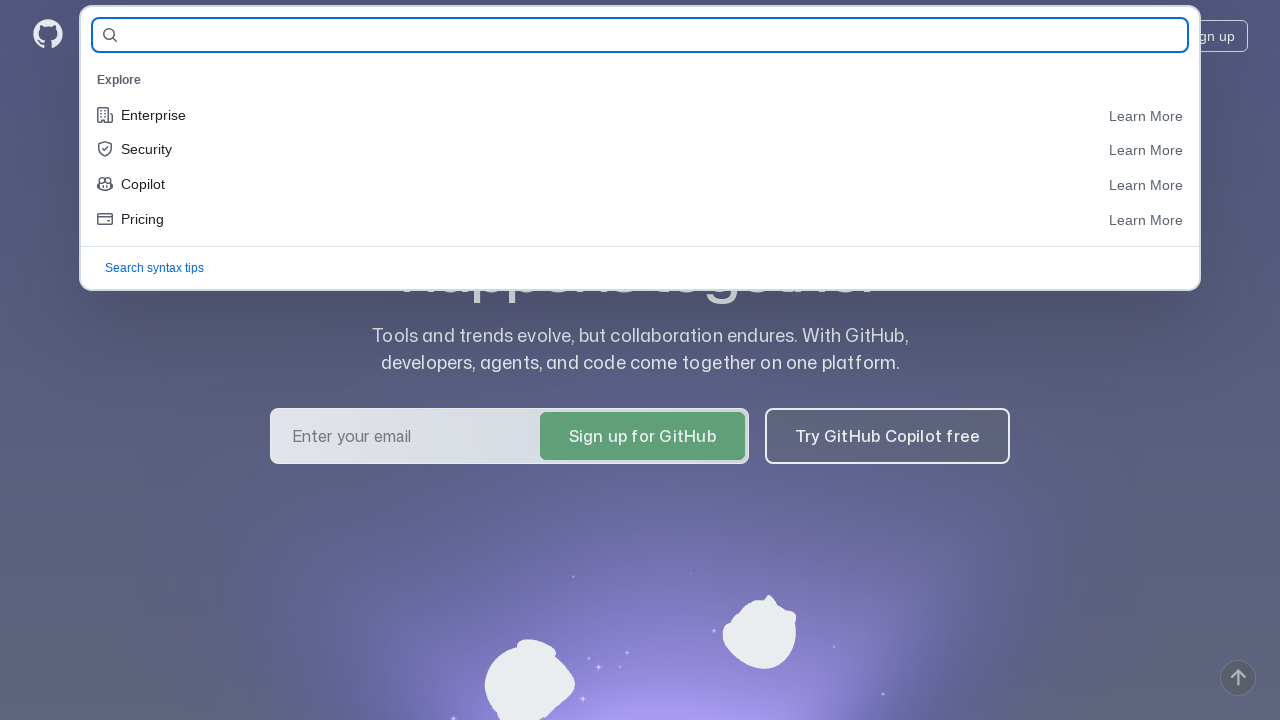

Filled search field with repository name 'Kristina0610/qaguru_hw_11' on #query-builder-test
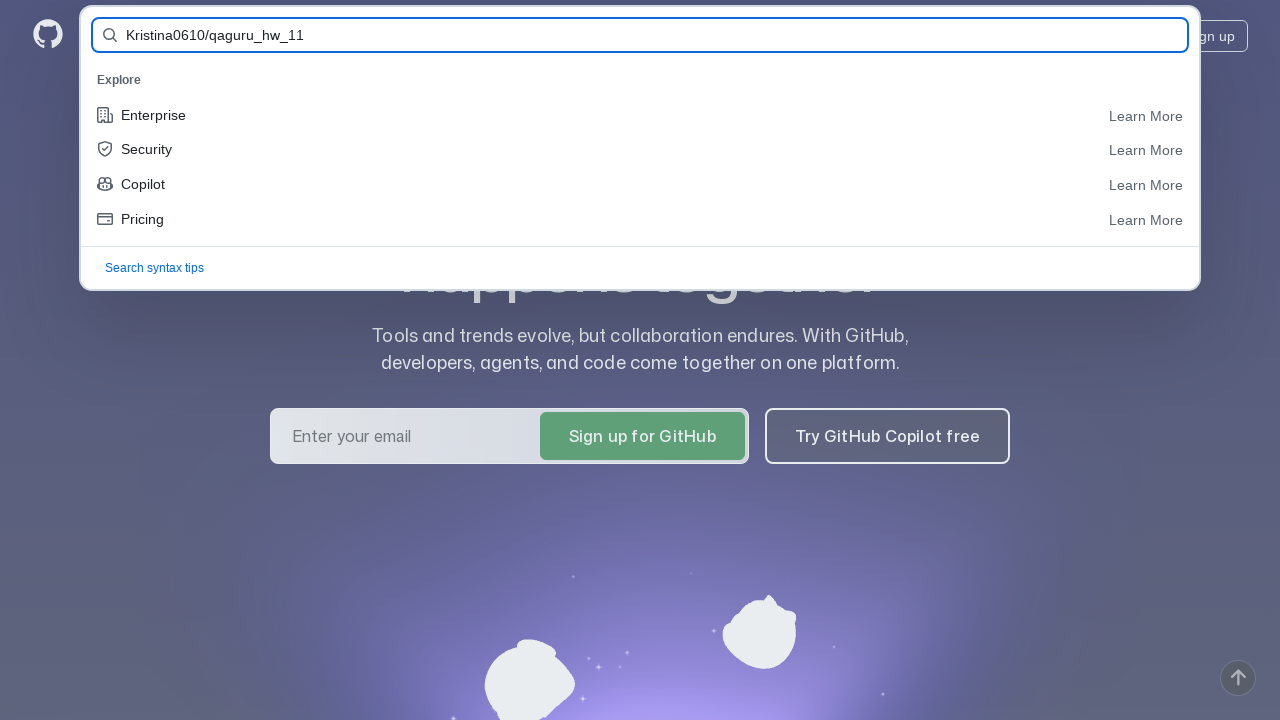

Submitted search form by pressing Enter on #query-builder-test
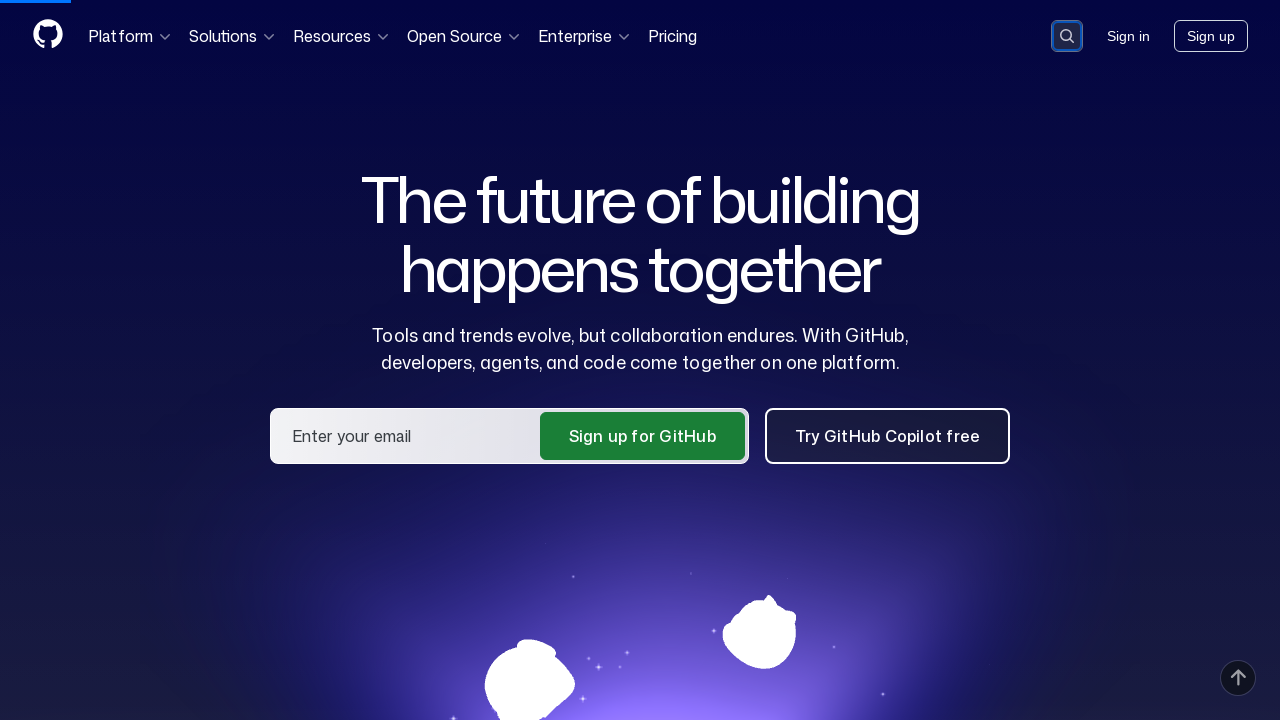

Clicked on the repository link 'Kristina0610/qaguru_hw_11' in search results at (474, 161) on a:has-text('Kristina0610/qaguru_hw_11')
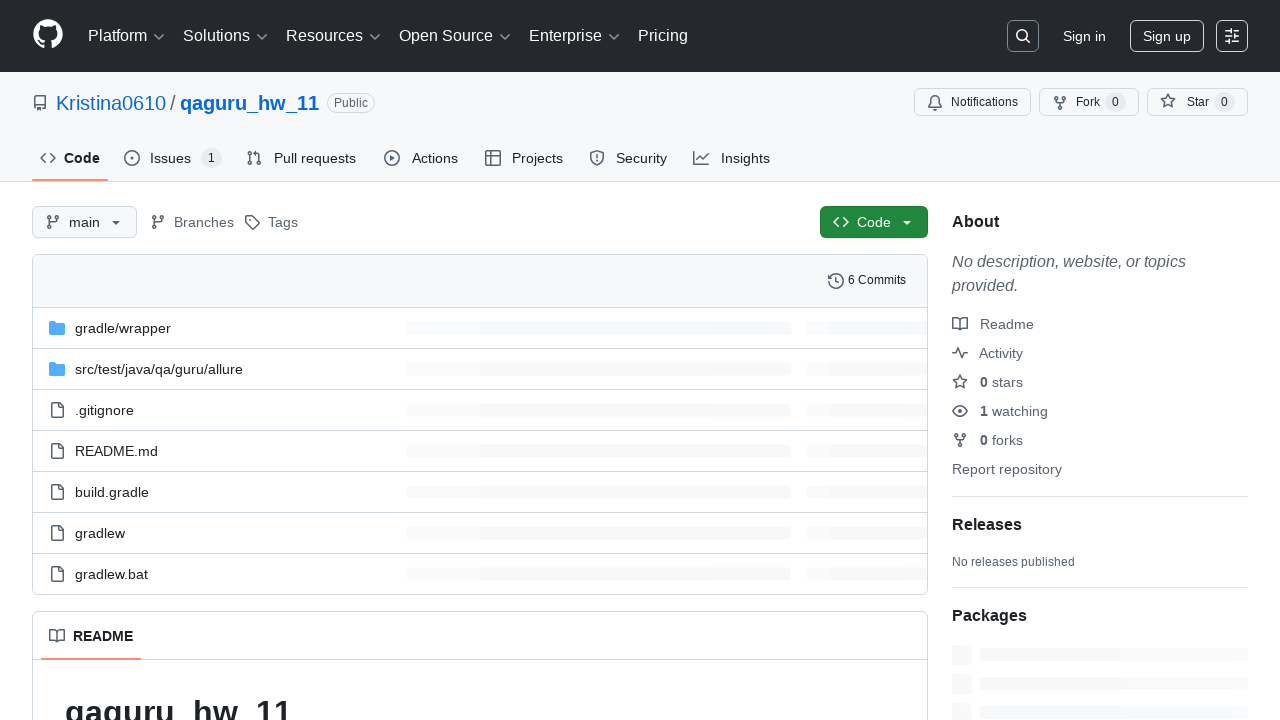

Clicked on the Issues tab at (173, 158) on #issues-tab
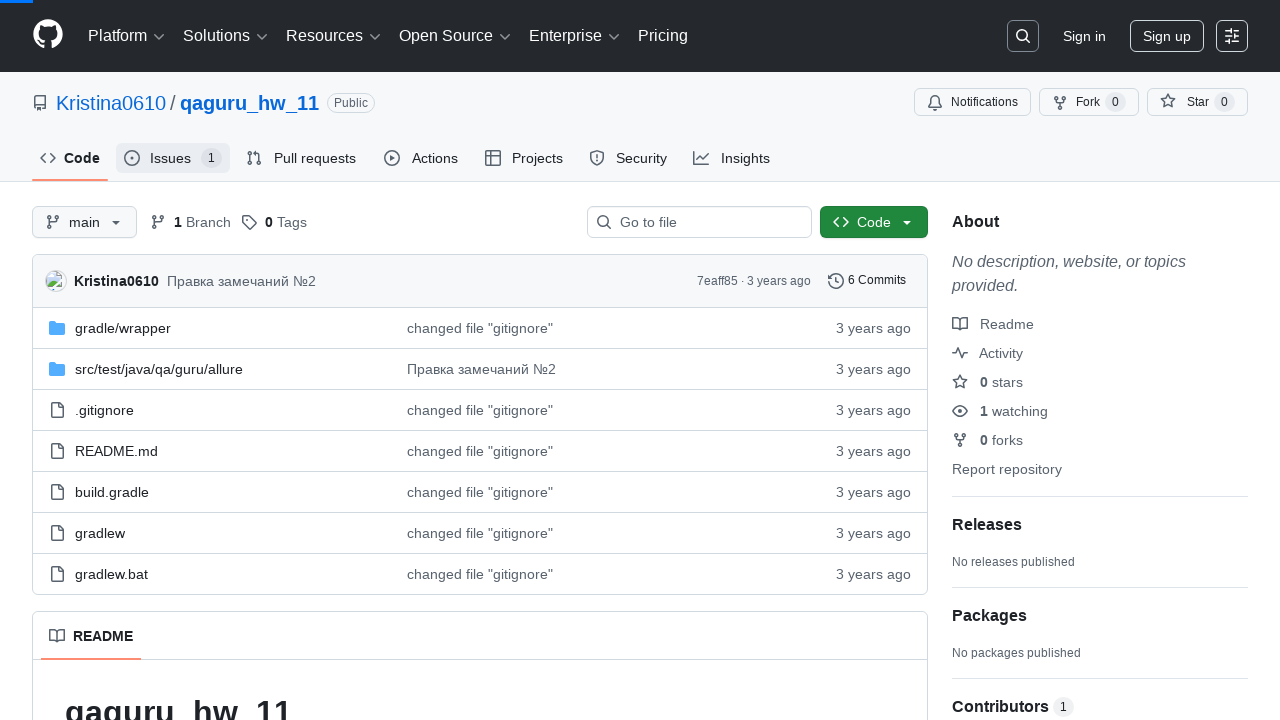

Verified that issue #2 exists in the Issues tab
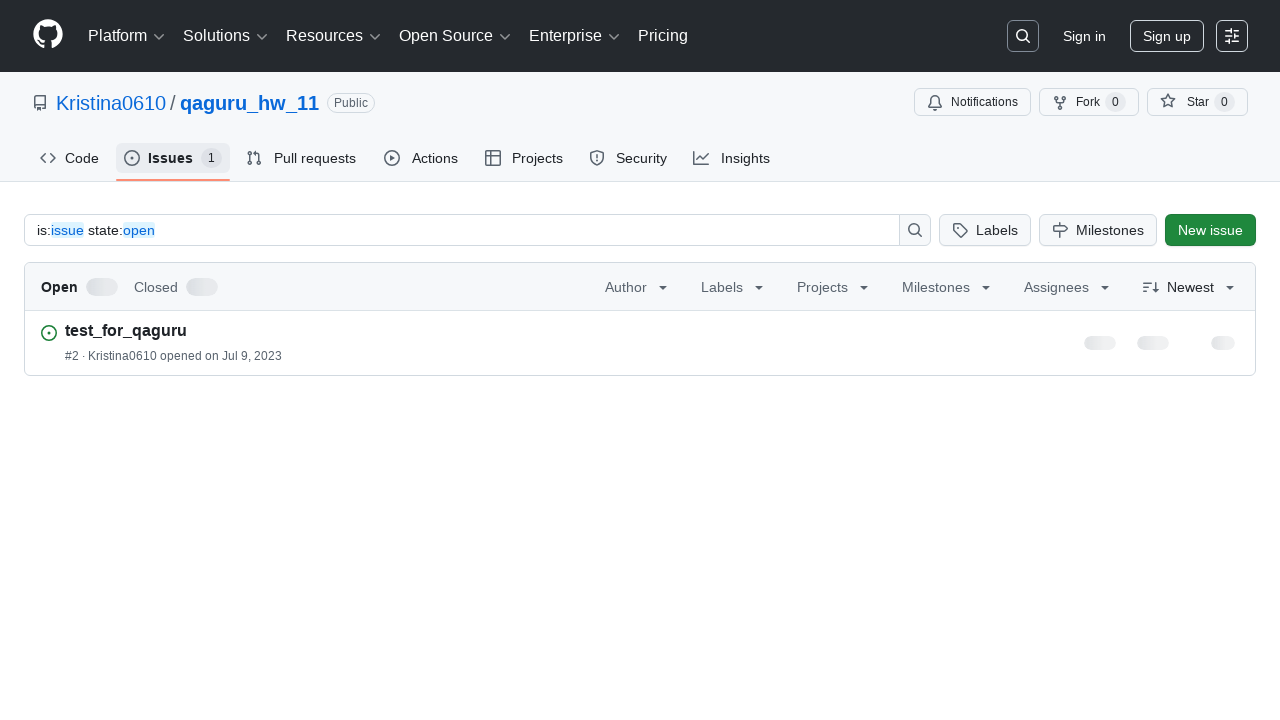

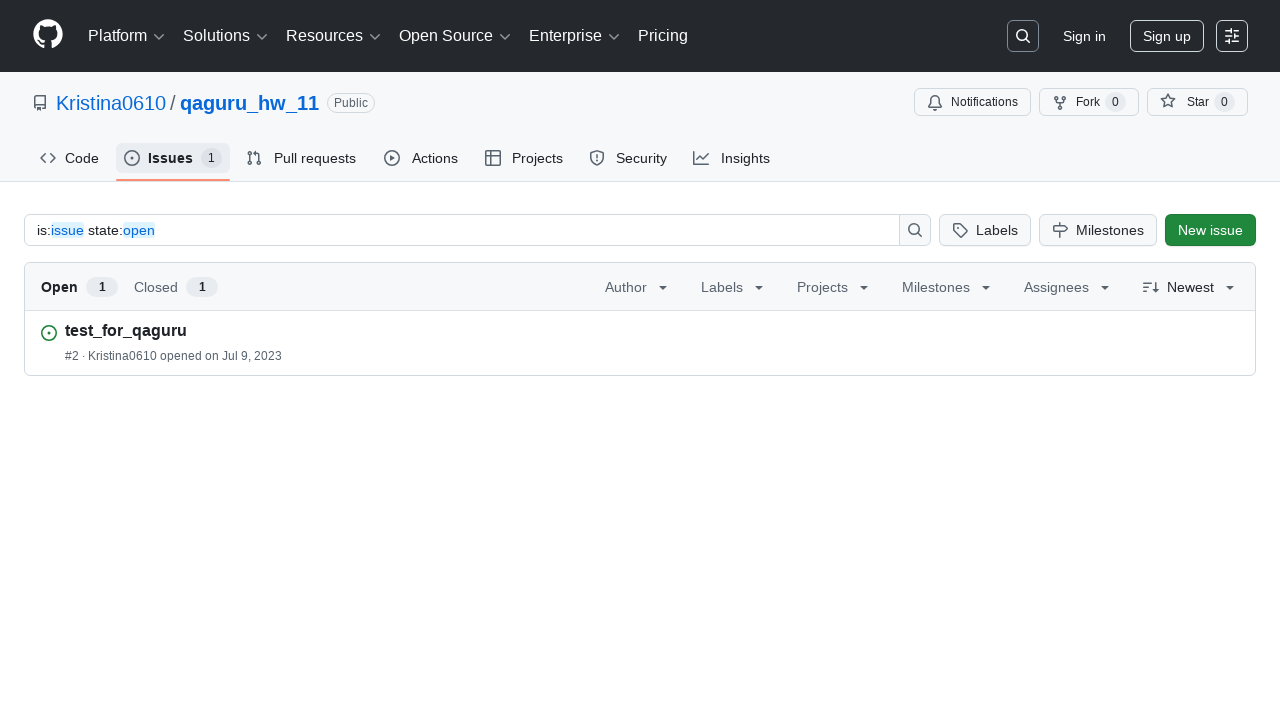